Navigates to Flipkart homepage and waits for page elements to load, verifying the home page is accessible

Starting URL: https://www.flipkart.com/

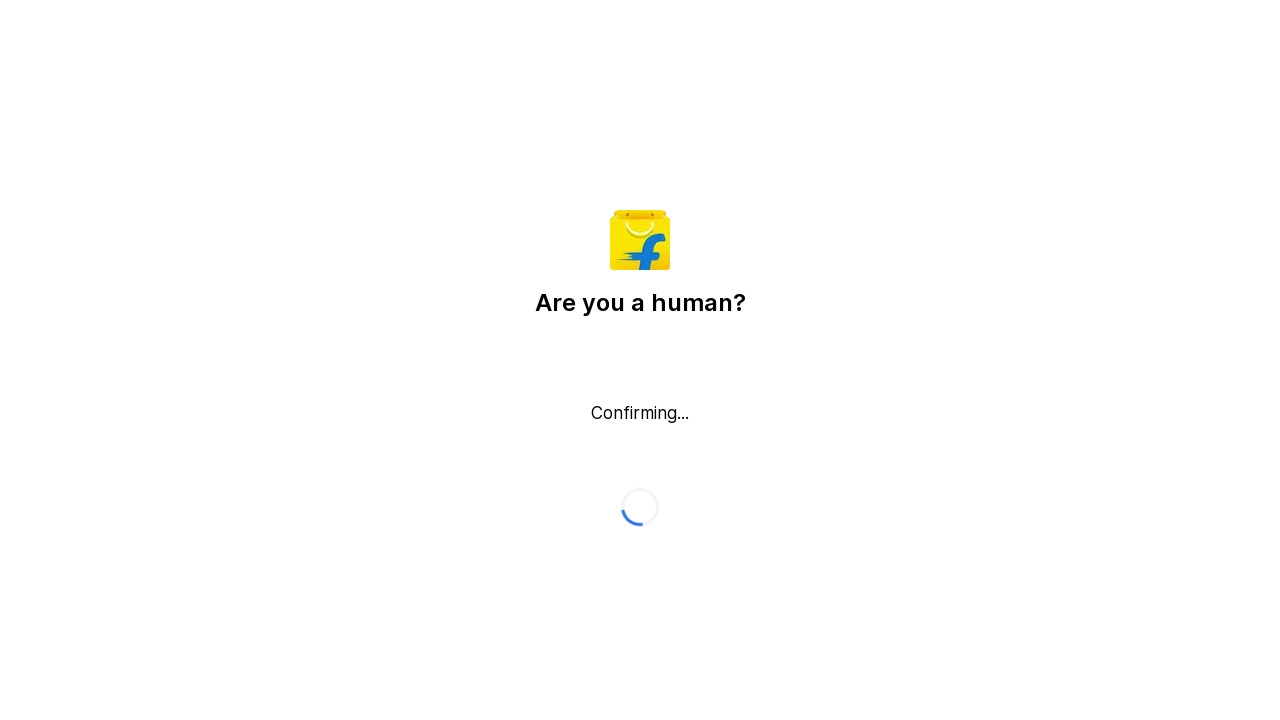

Waited for DOM content loaded state
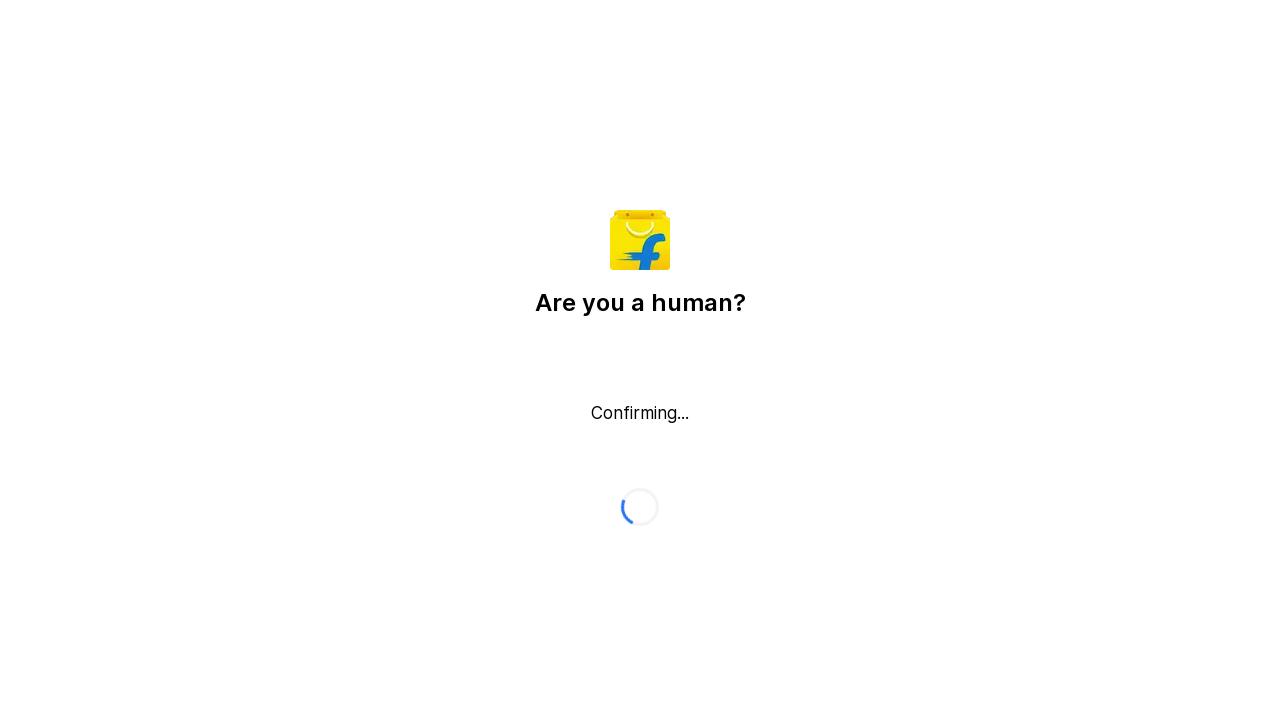

Waited for image element to become visible, confirming Flipkart homepage has loaded
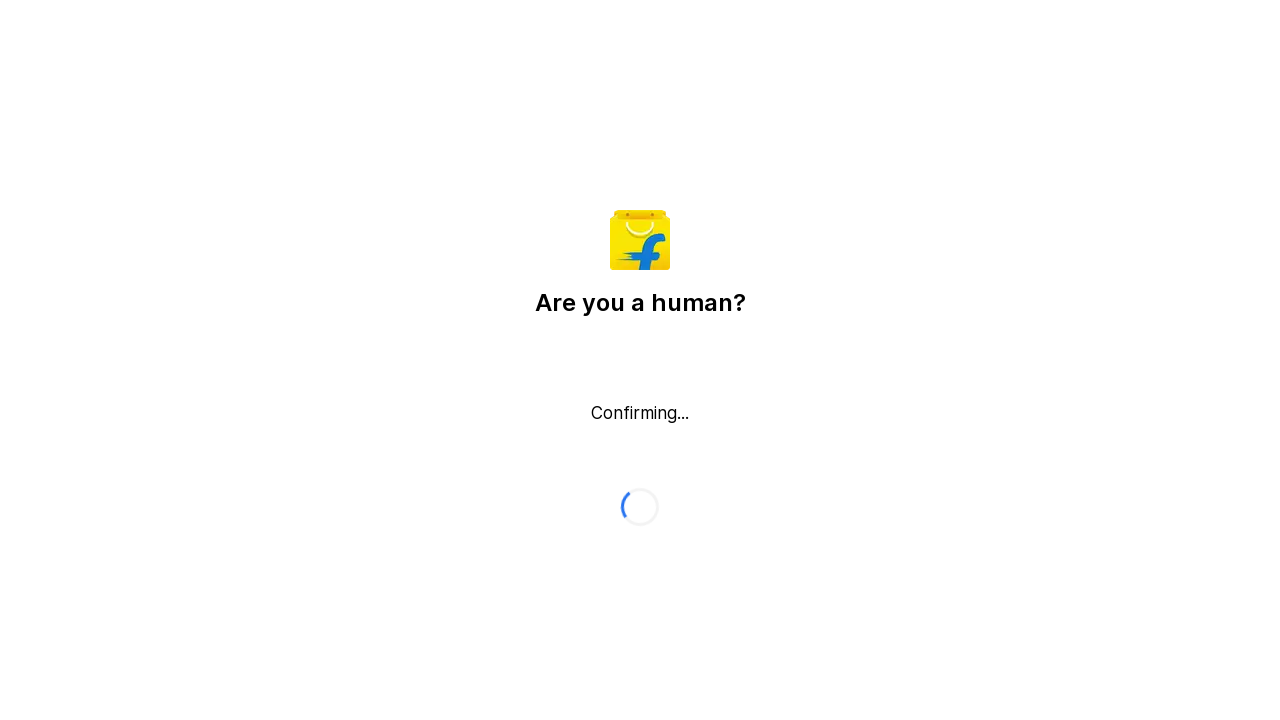

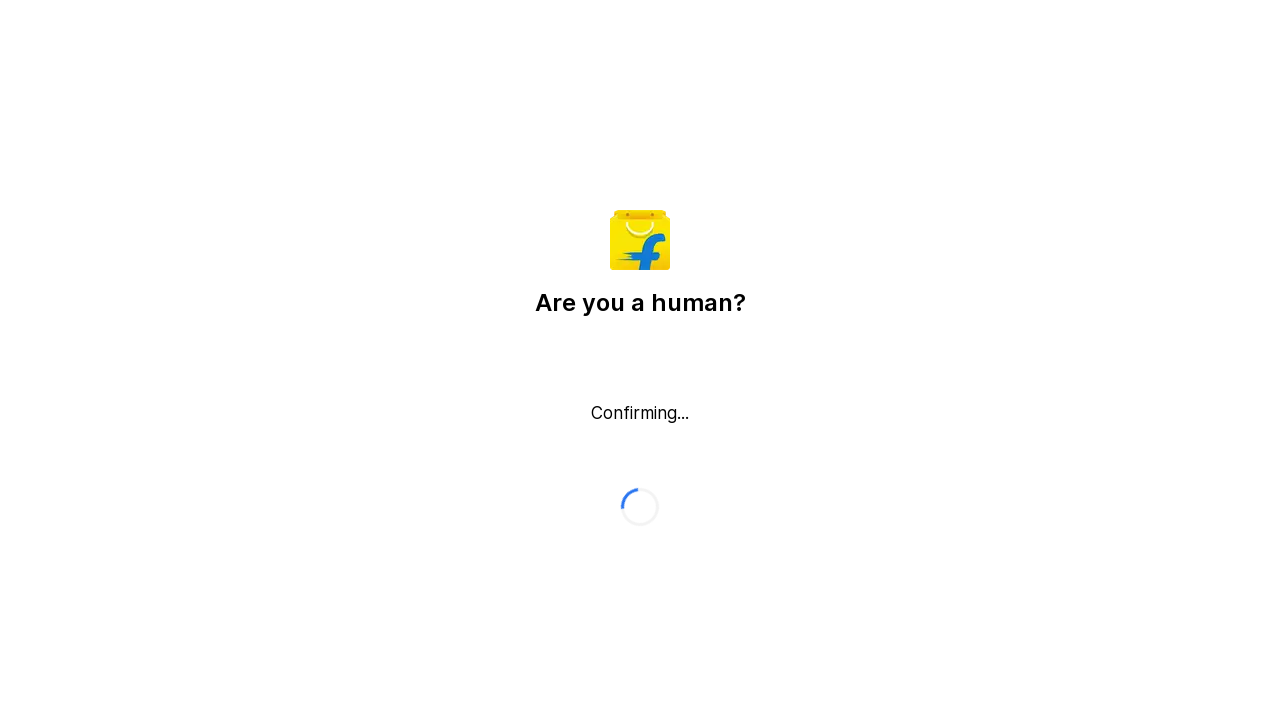